Tests table sorting functionality by clicking the sort button and verifying that table rows are sorted alphabetically

Starting URL: https://www.w3schools.com/howto/howto_js_sort_table.asp

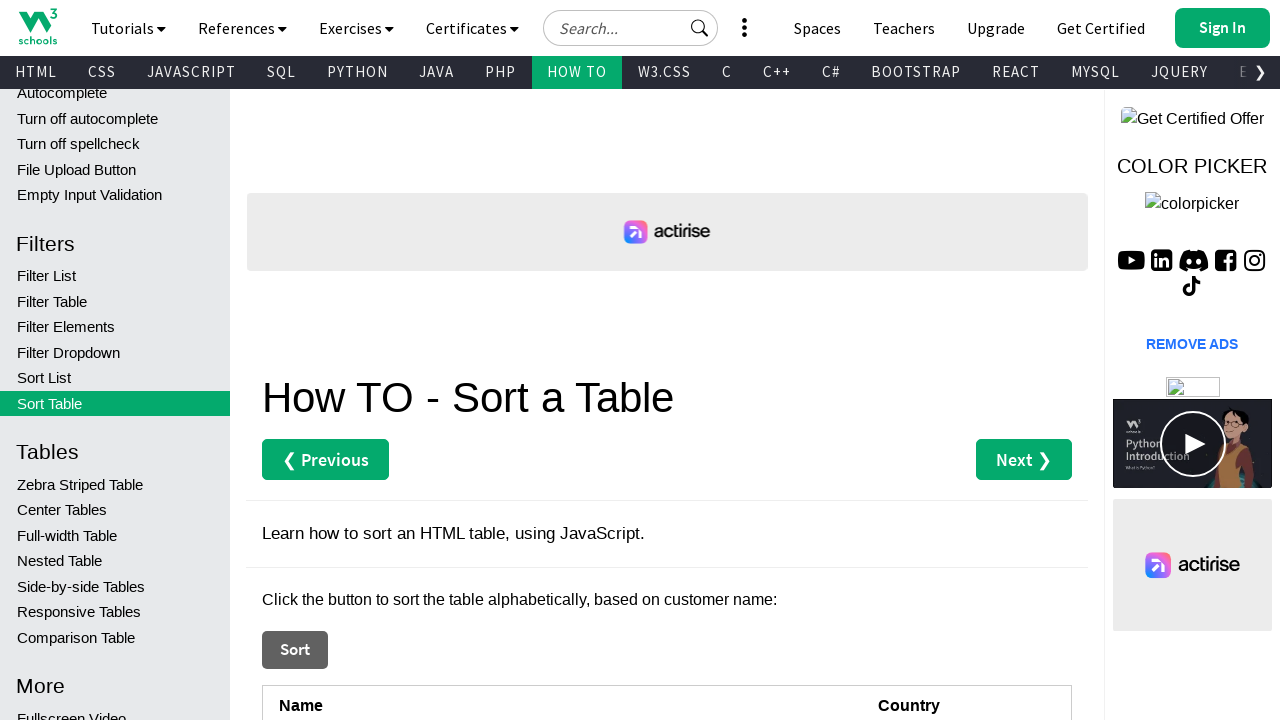

Retrieved table names before sorting
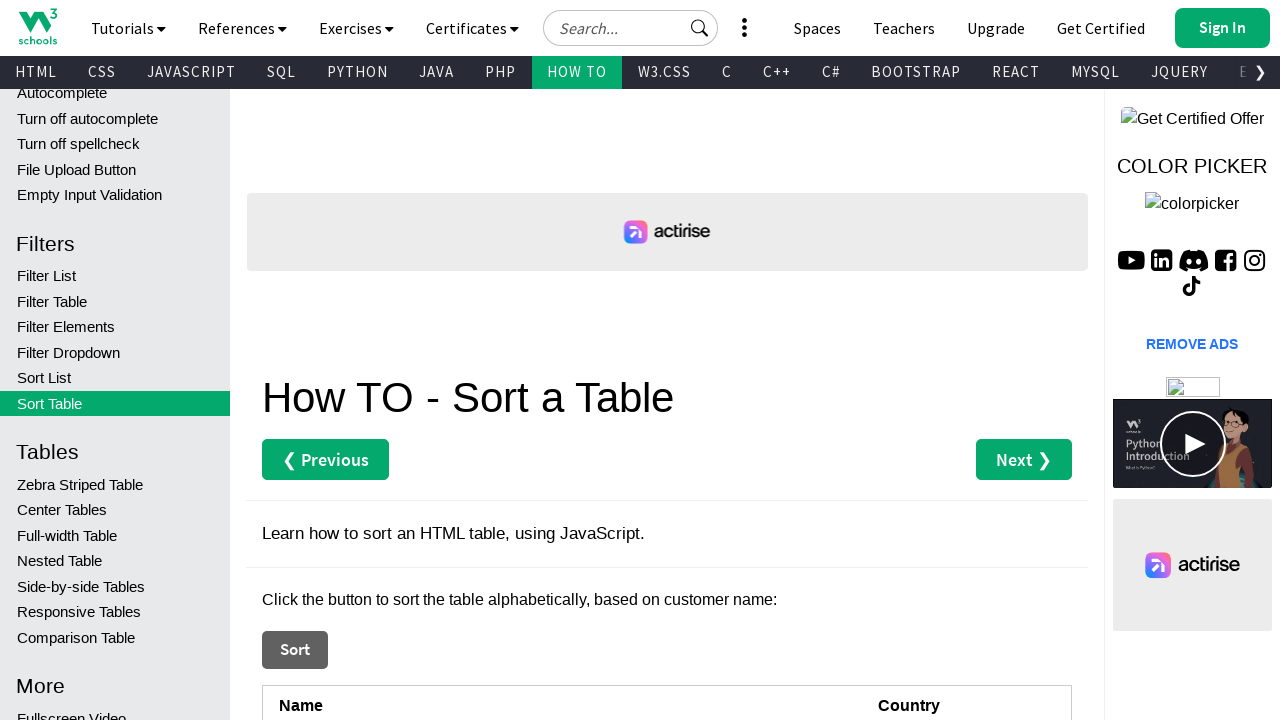

Clicked the sort button to sort table alphabetically at (295, 650) on xpath=//button[@class='ws-btn w3-dark-grey']
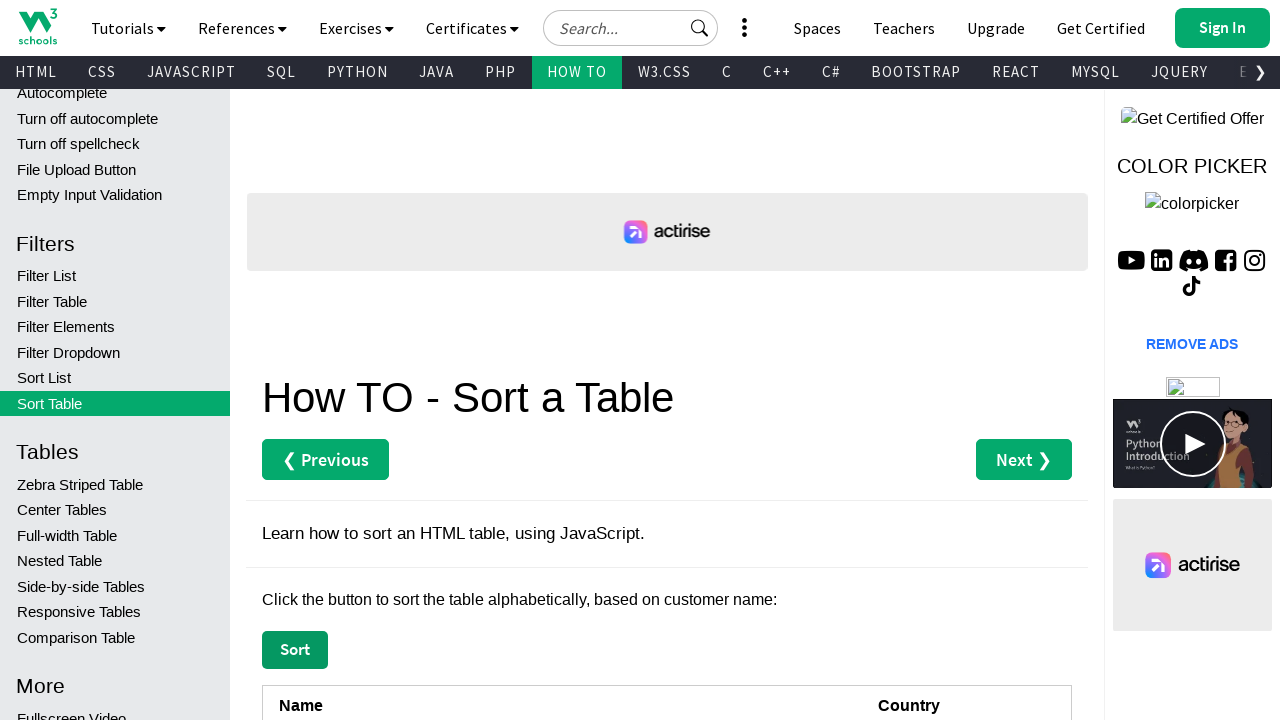

Retrieved table names after sorting
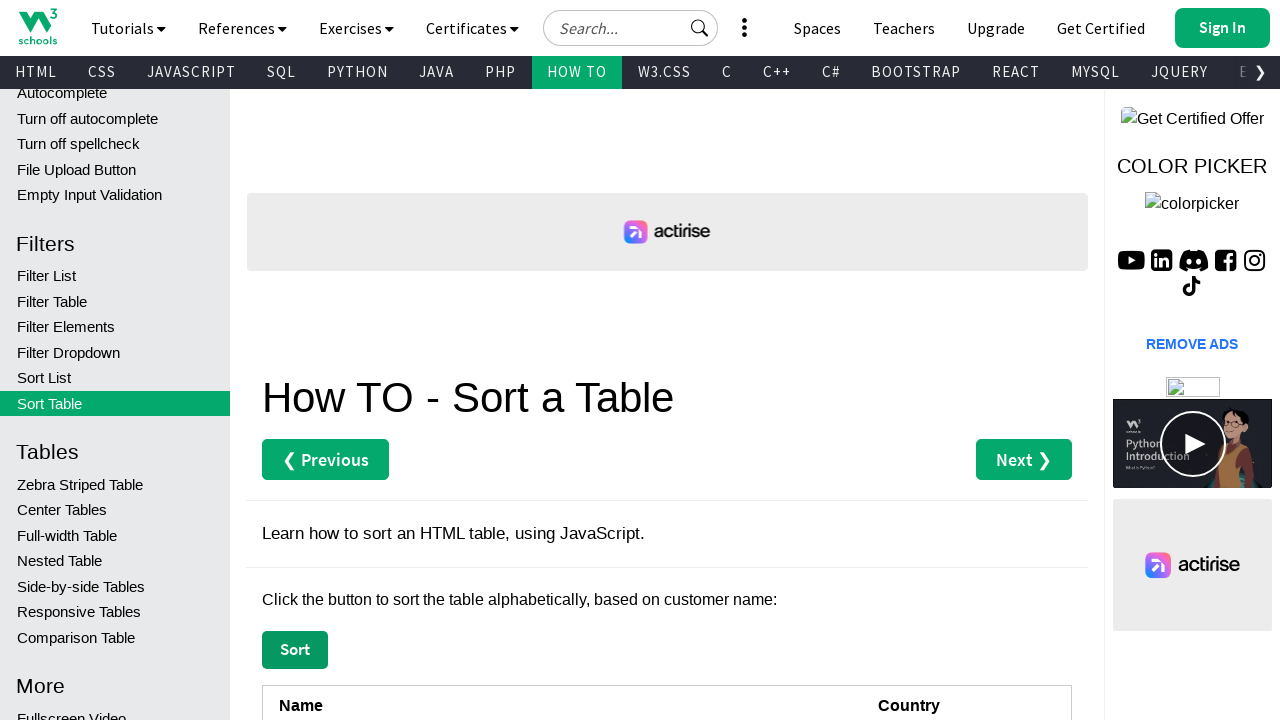

Verified that table rows are sorted alphabetically
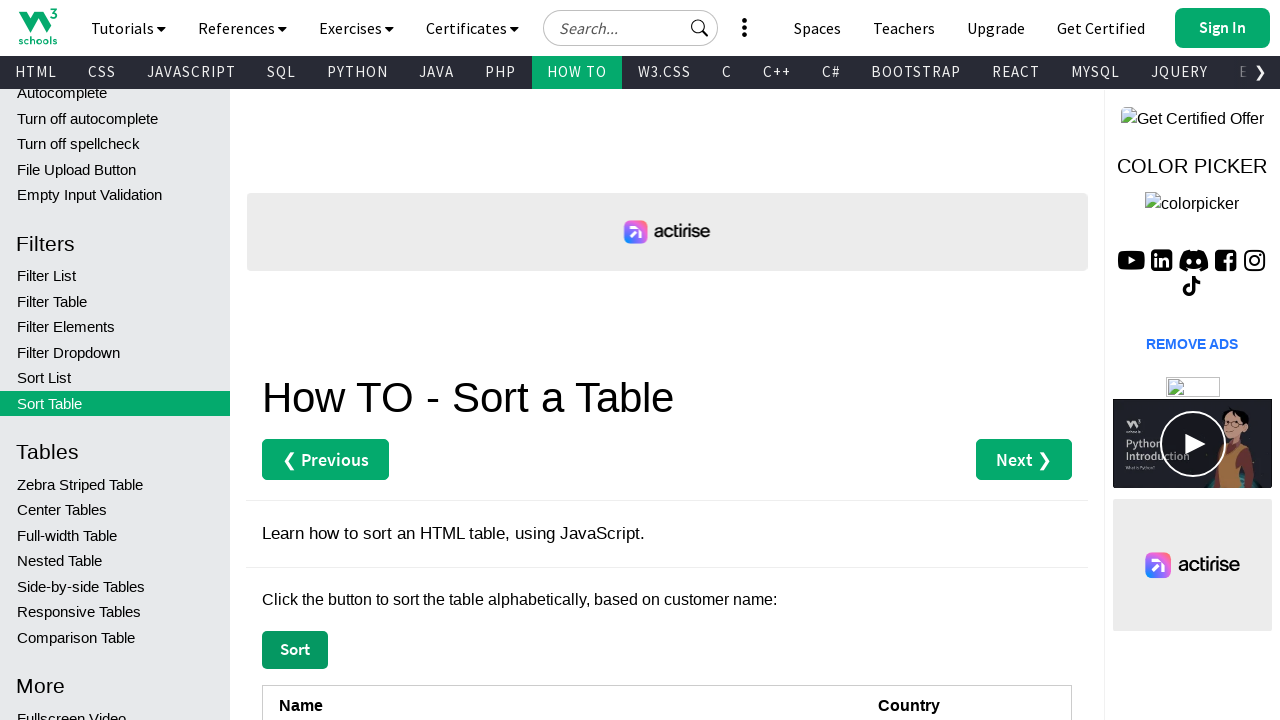

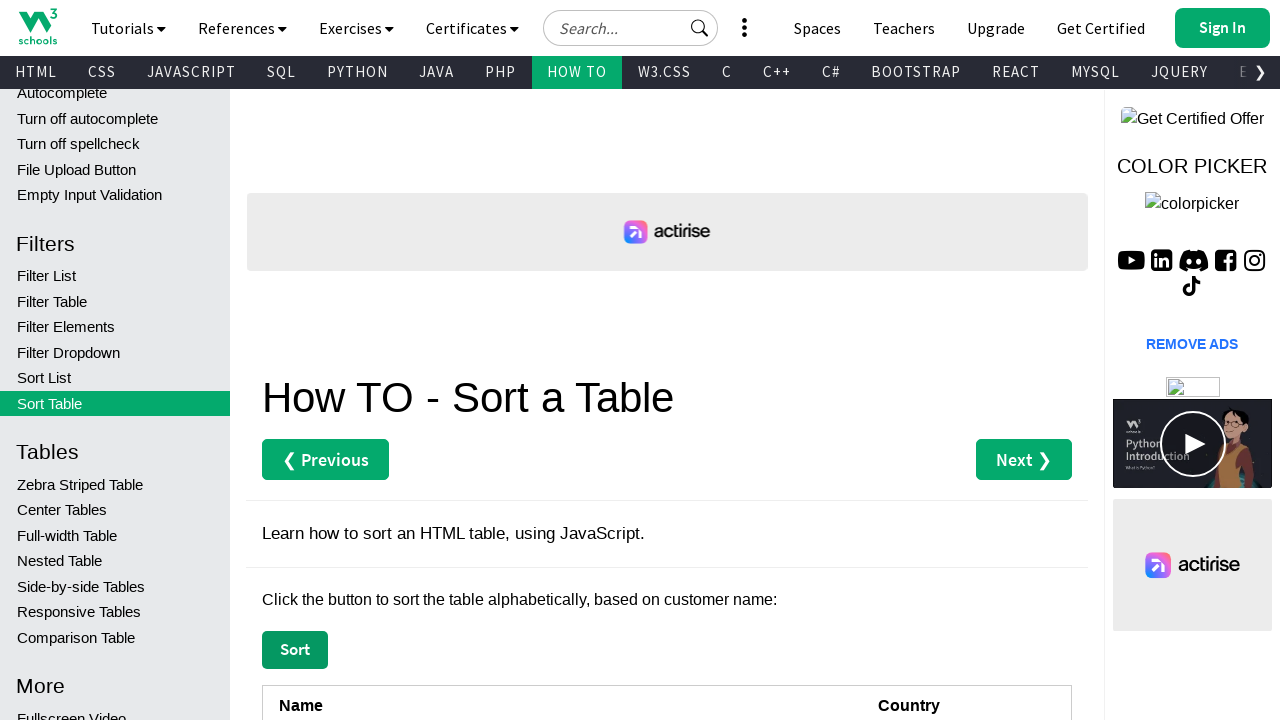